Tests sweet alert functionality by clicking a Show button to trigger an alert and then dismissing it

Starting URL: https://www.leafground.com/alert.xhtml

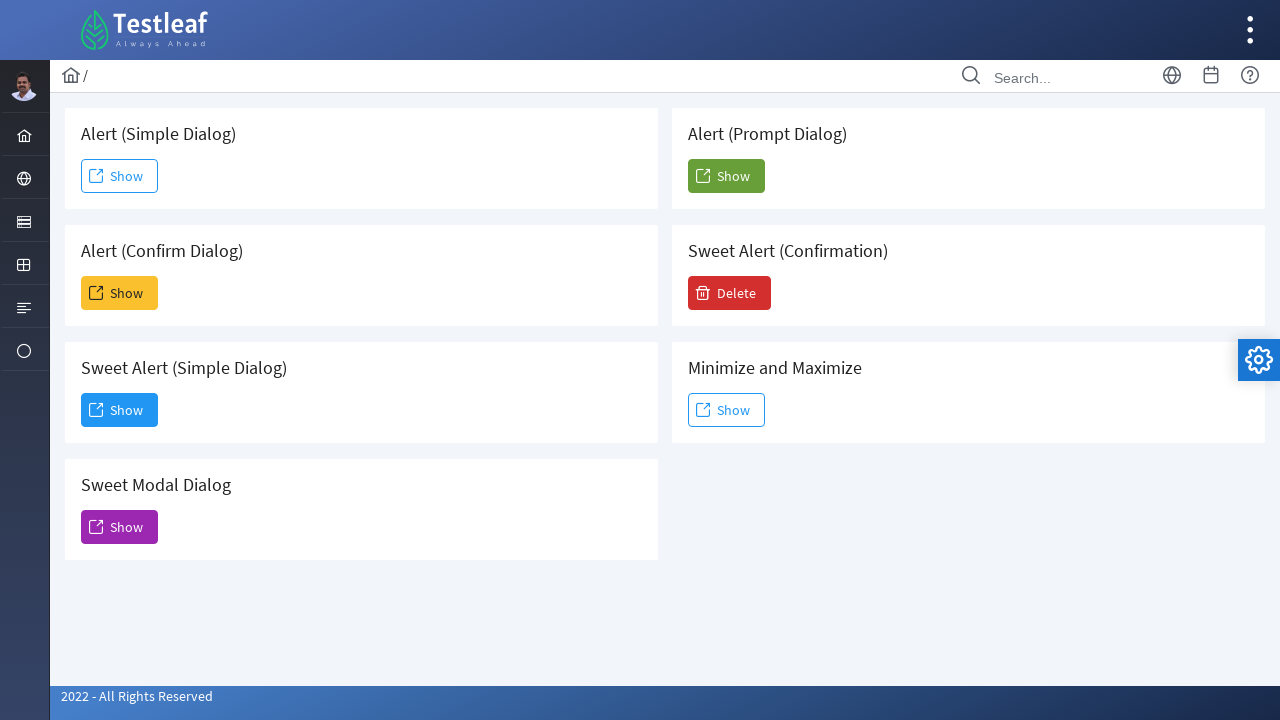

Clicked the third 'Show' button to trigger sweet alert at (120, 410) on xpath=(//span[text()='Show'])[3]
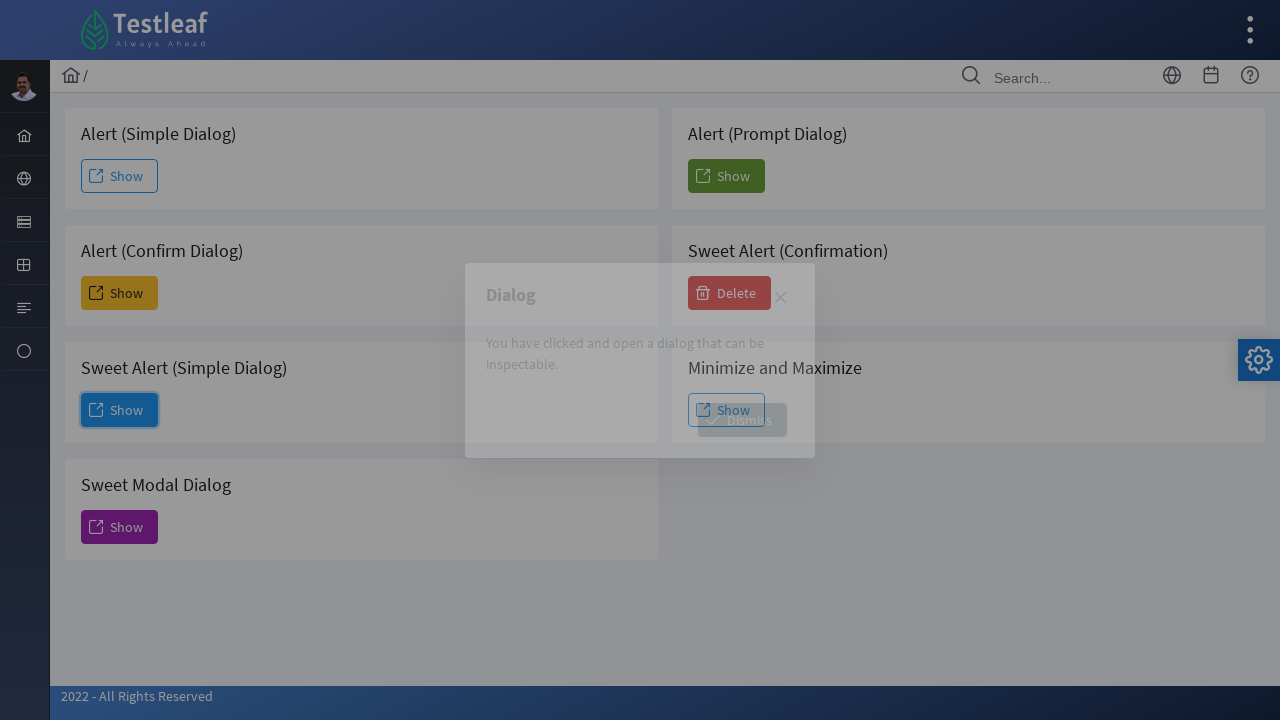

Sweet alert appeared with Dismiss button
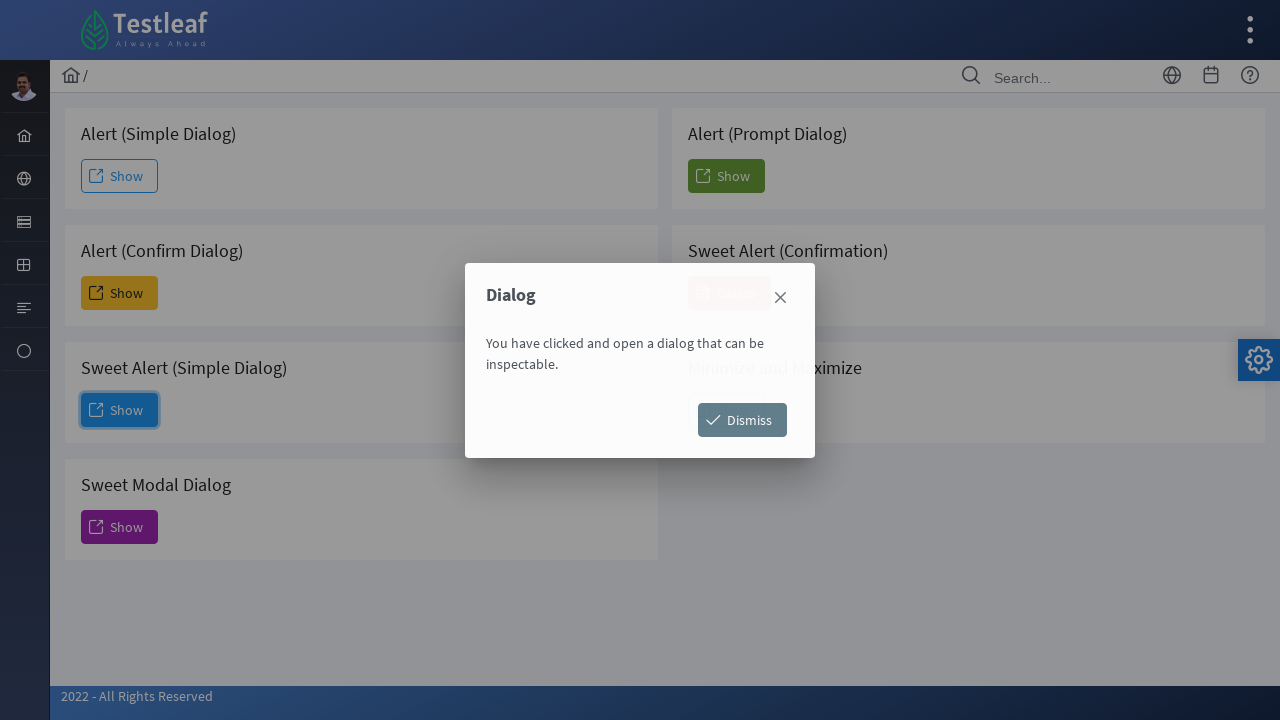

Clicked Dismiss button to close the sweet alert at (742, 420) on xpath=//span[text()='Dismiss']
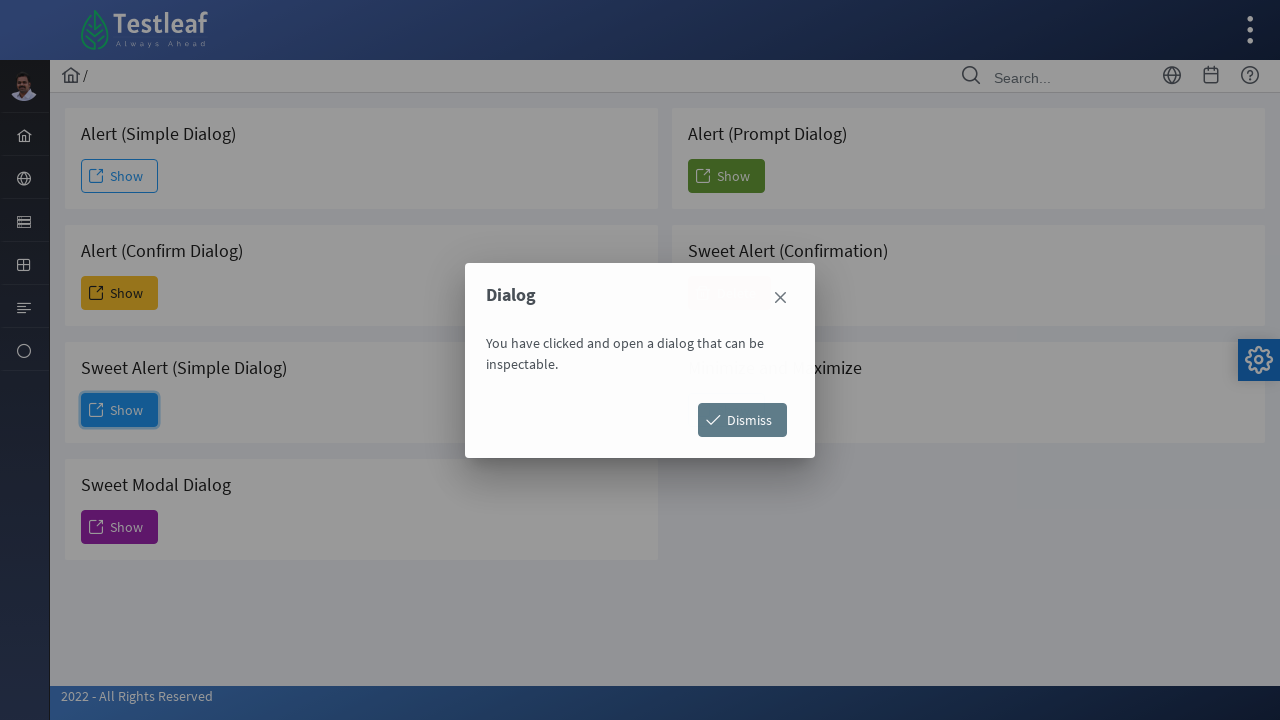

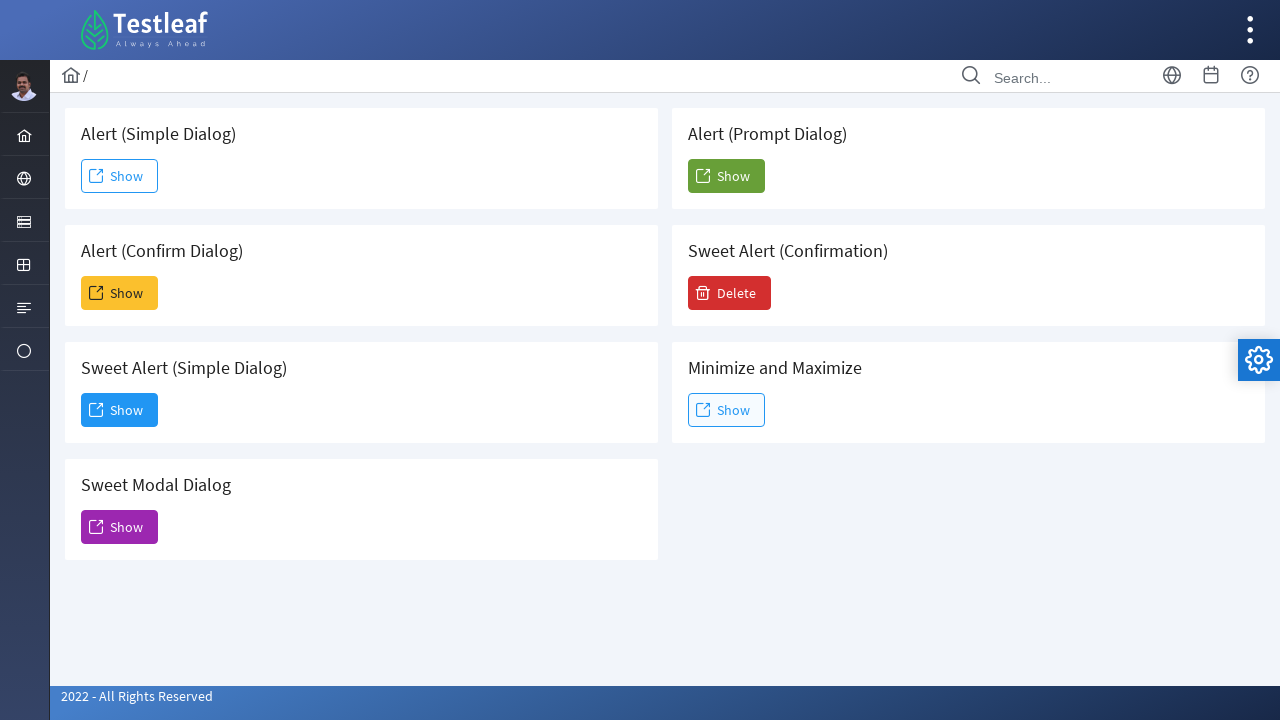